Navigates to TechPro Education website and verifies the page loads successfully by waiting for the page content.

Starting URL: https://techproeducation.com

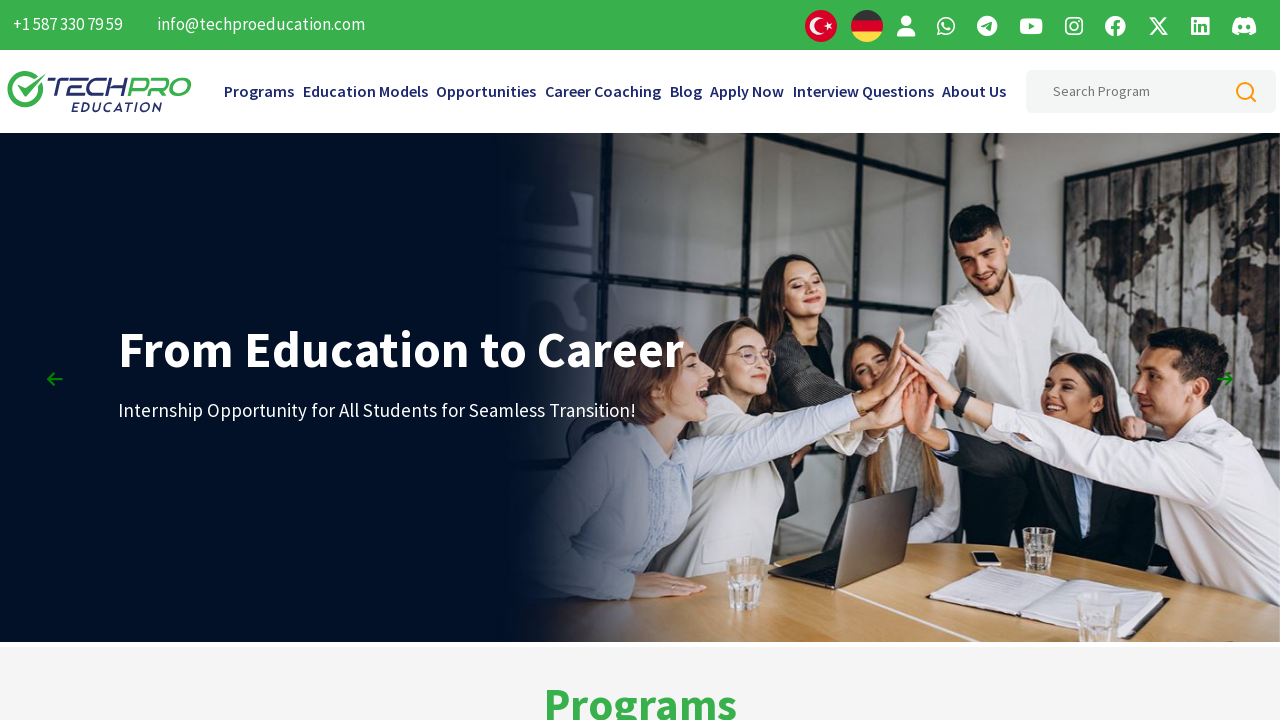

Navigated to TechPro Education website
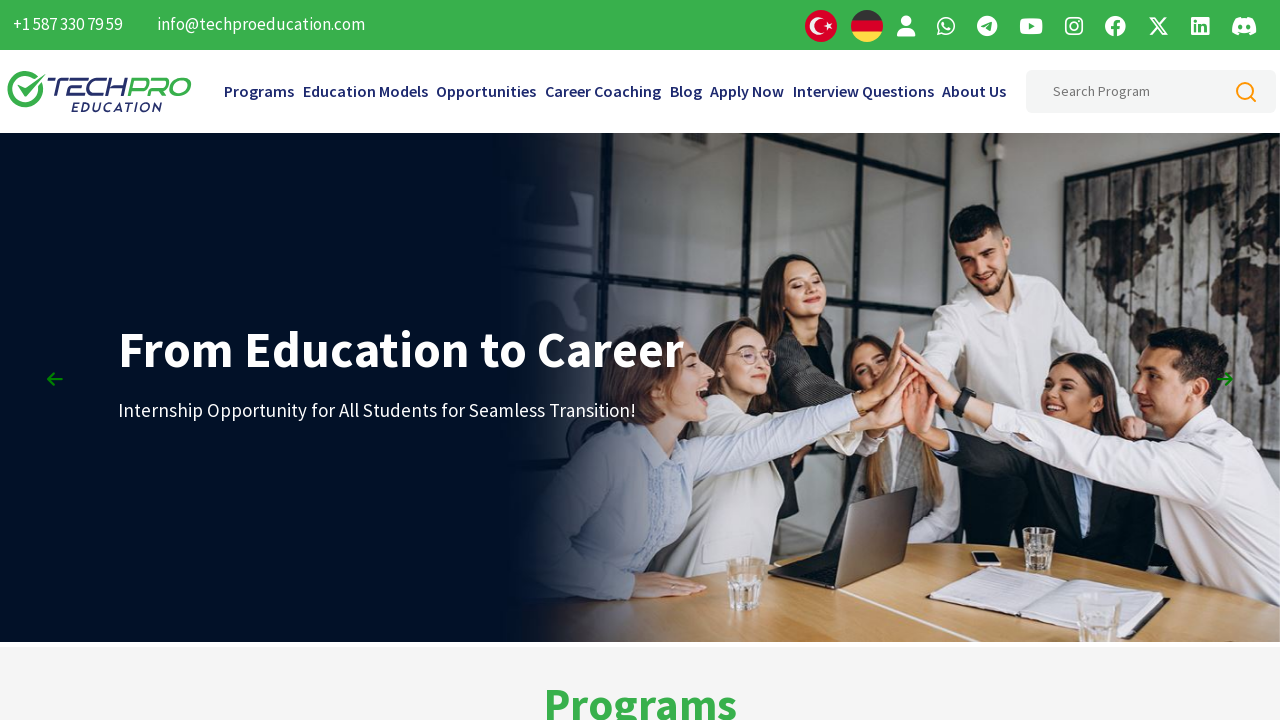

Waited for page DOM content to be loaded
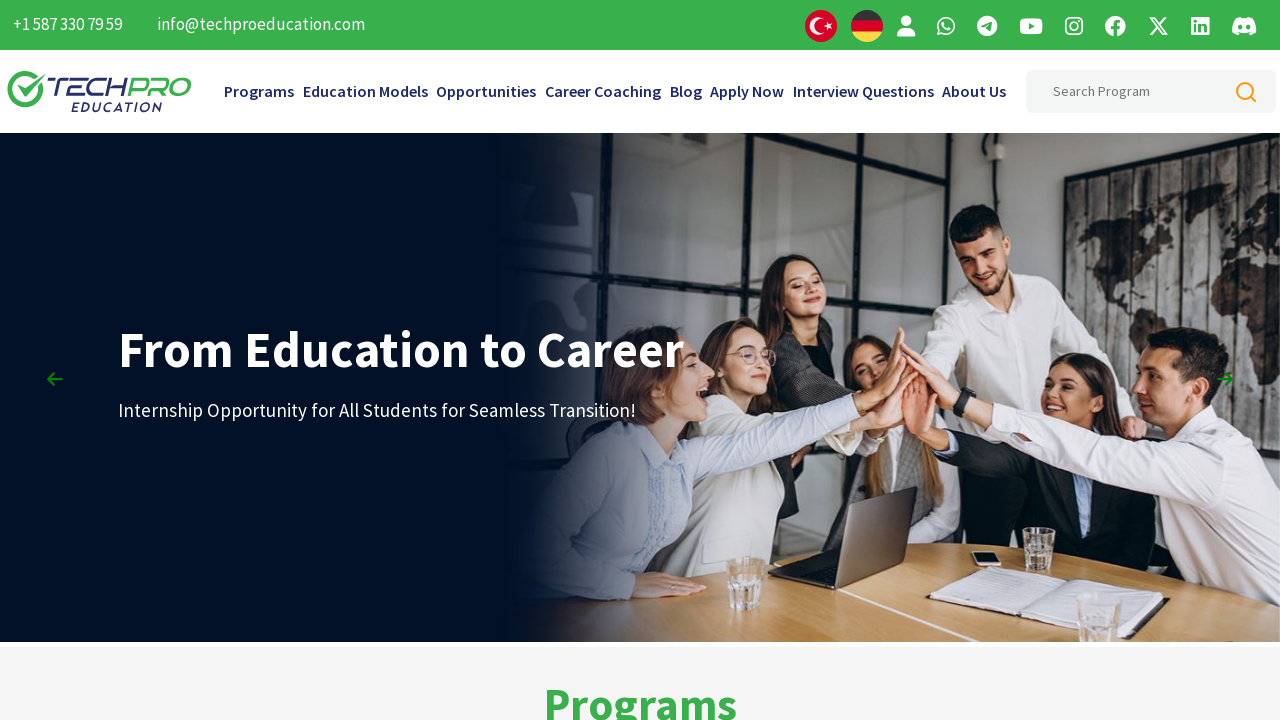

Verified page body content is visible - page loaded successfully
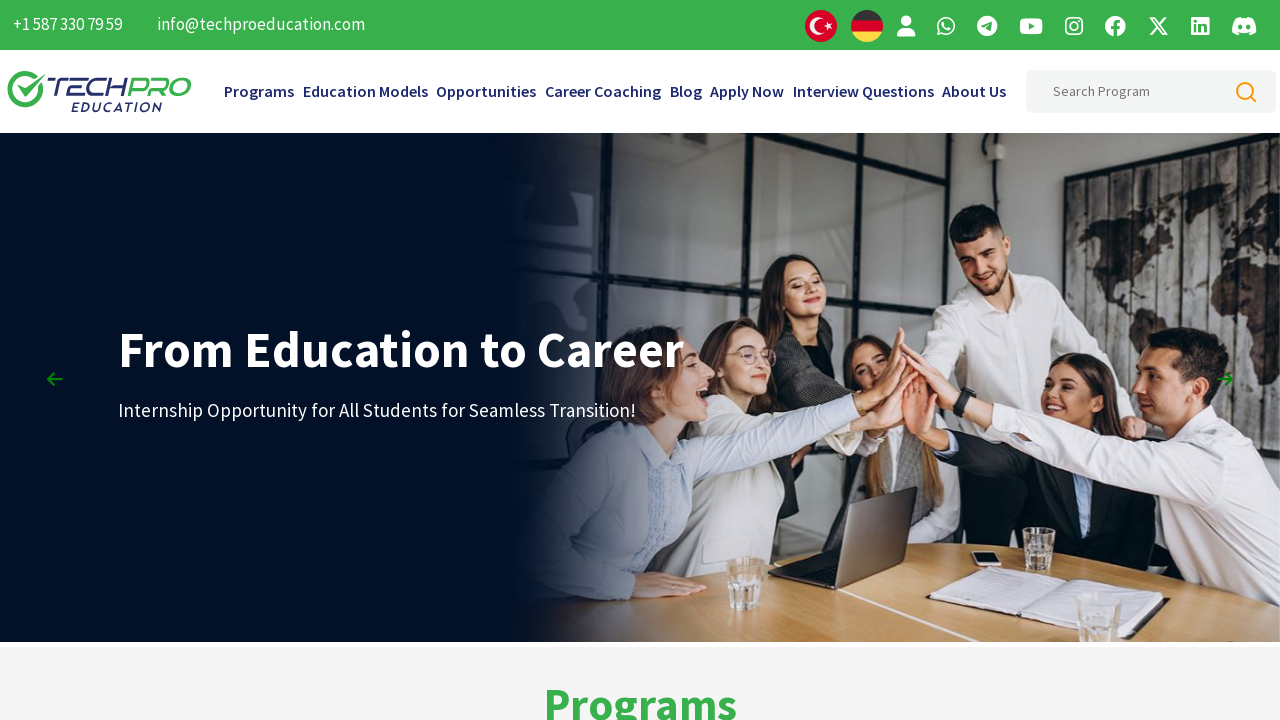

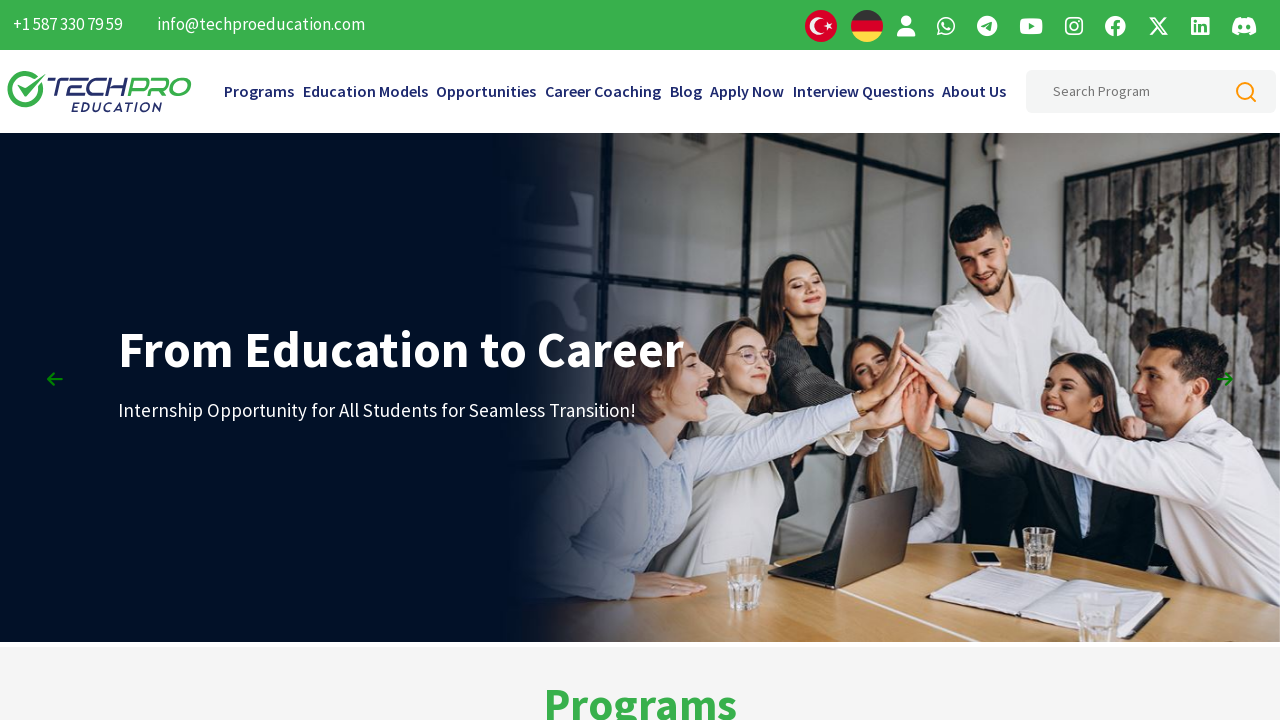